Tests dropdown selection functionality by selecting an option from a dropdown element by index

Starting URL: https://www.hyrtutorials.com/p/html-dropdown-elements-practice.html

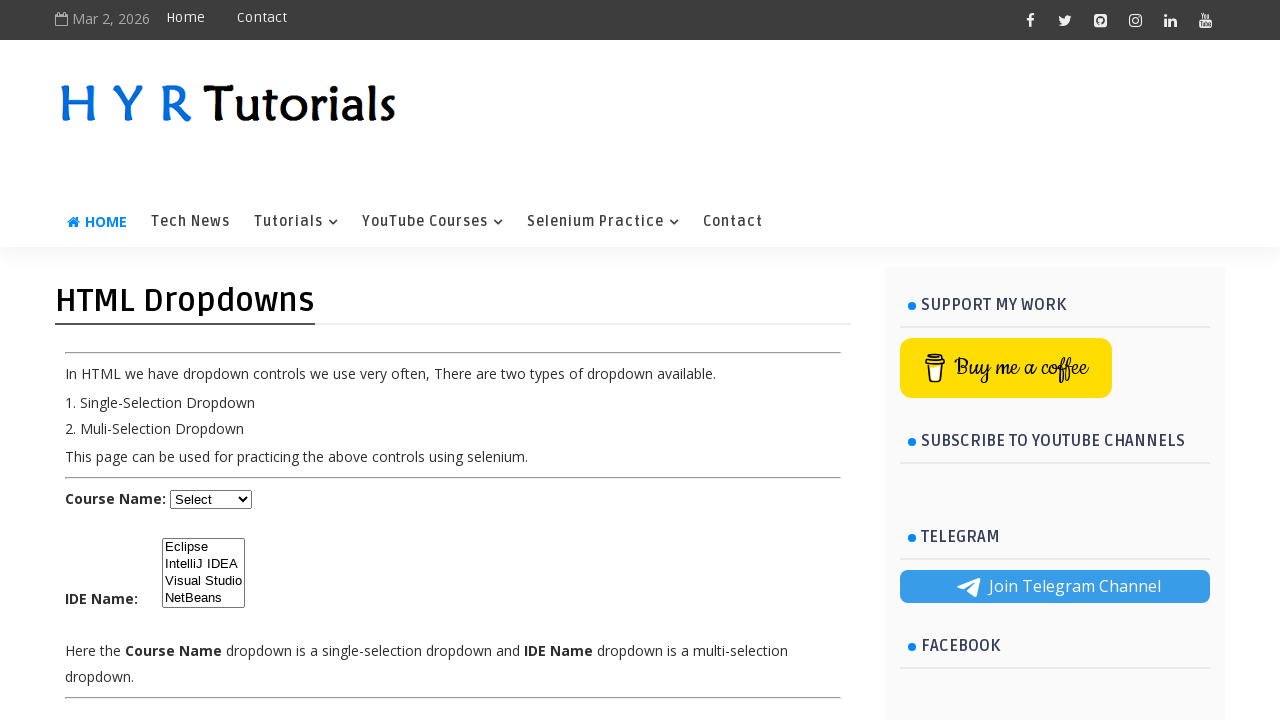

Navigated to HTML dropdown elements practice page
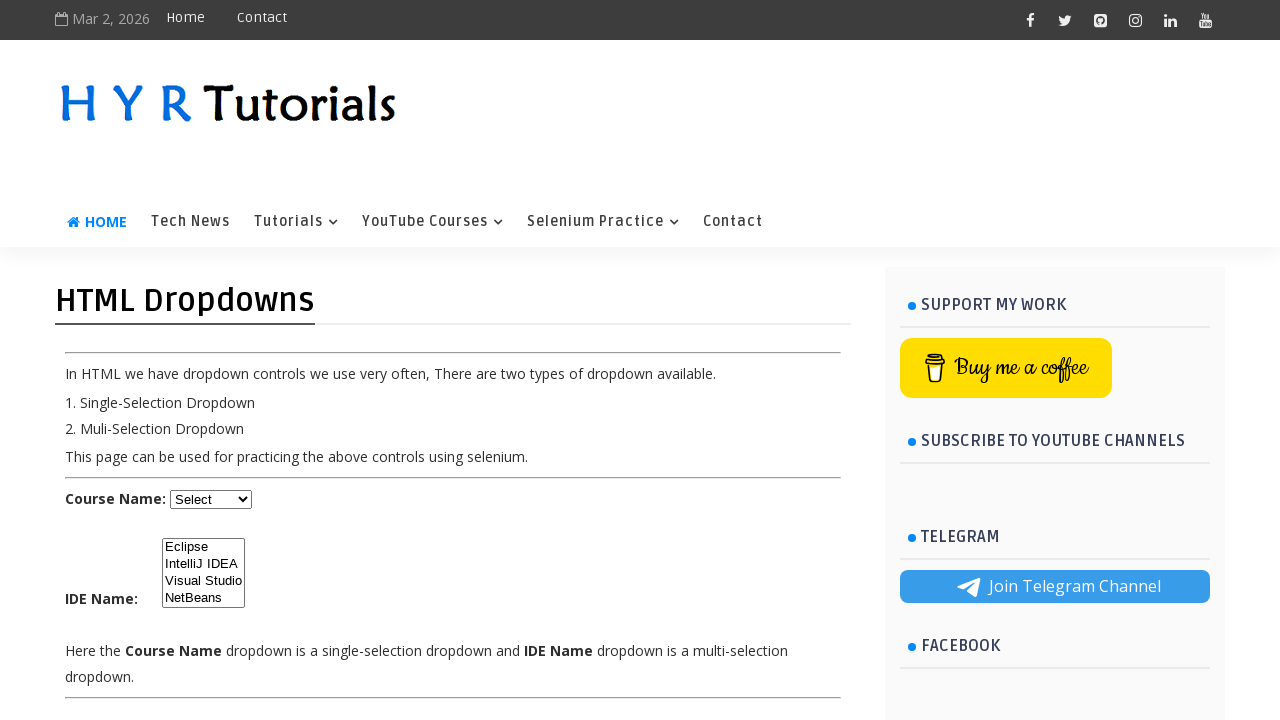

Selected option at index 1 from course dropdown on #course
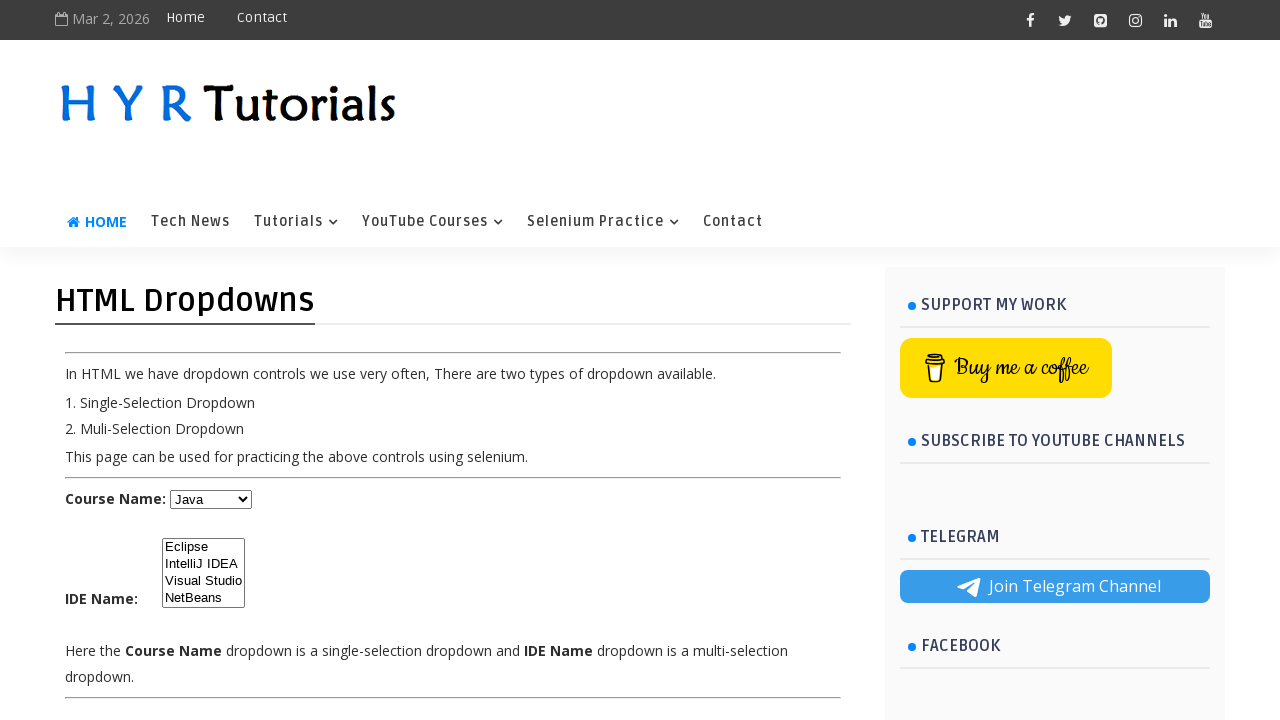

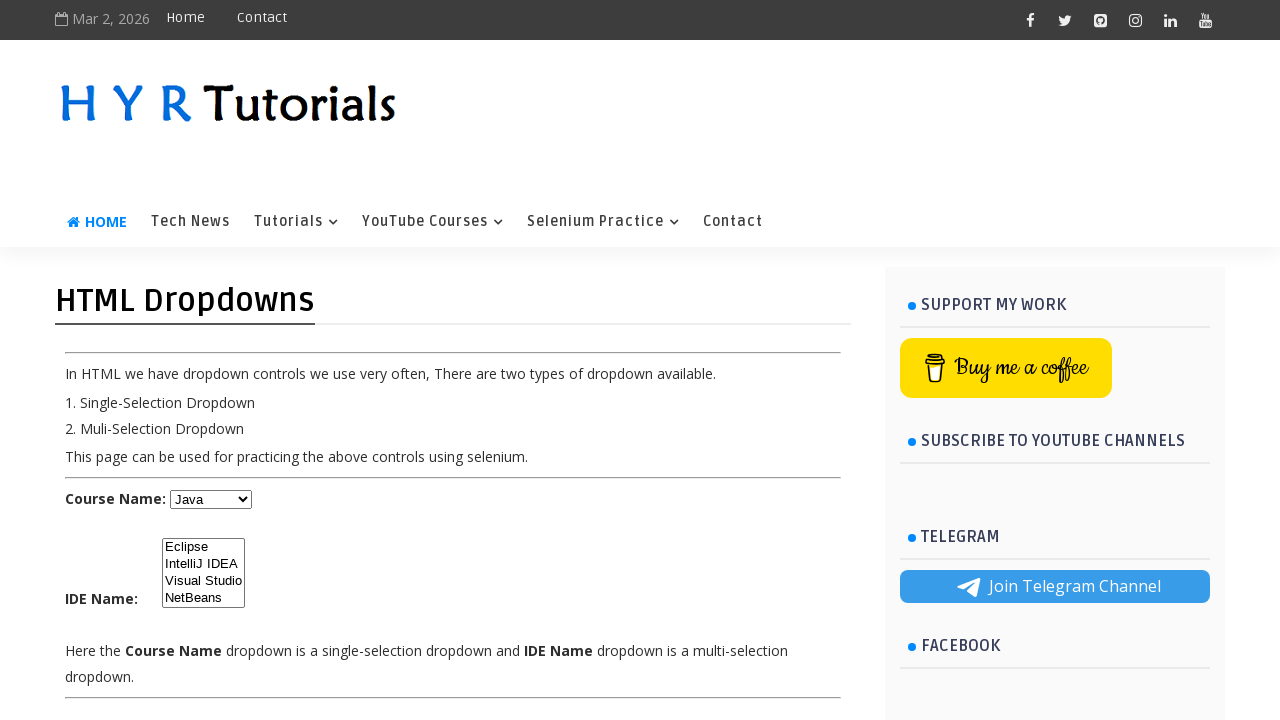